Tests dynamic loading by clicking the START button and verifying "Hello World!" text appears after the loading completes (with no explicit wait).

Starting URL: https://automationfc.github.io/dynamic-loading/

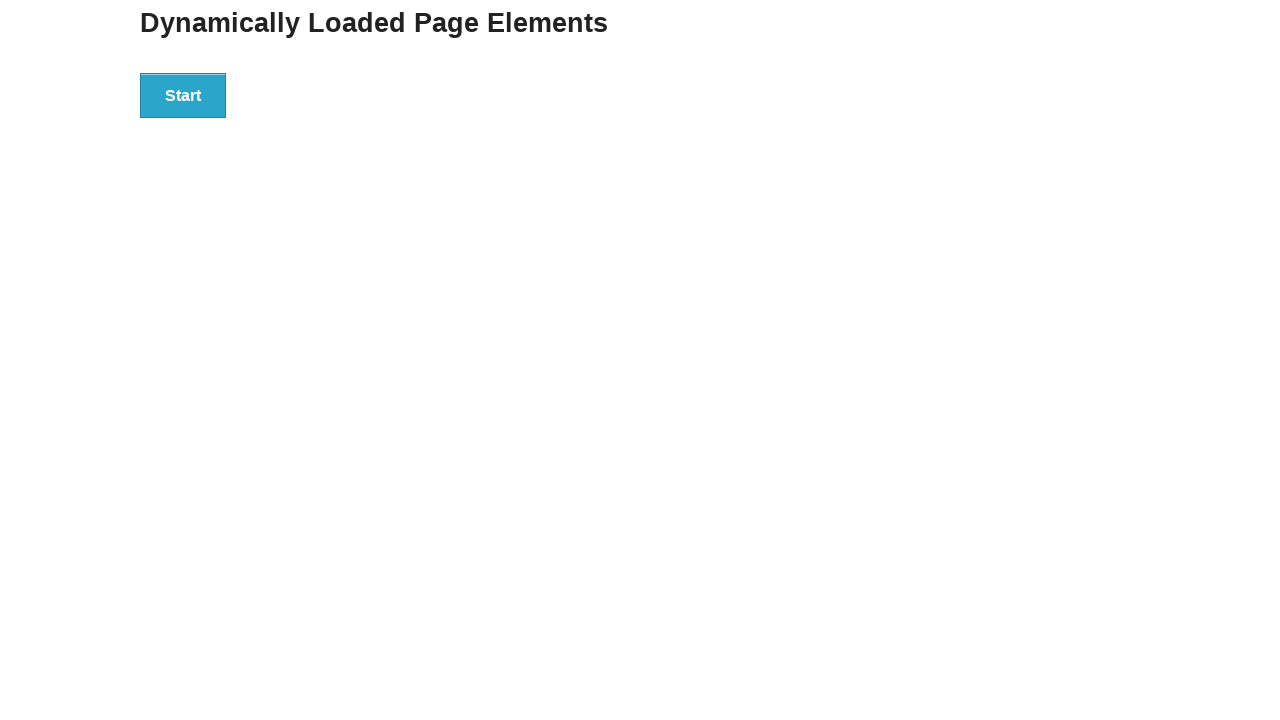

Clicked the START button to initiate dynamic loading at (183, 95) on div#start > button
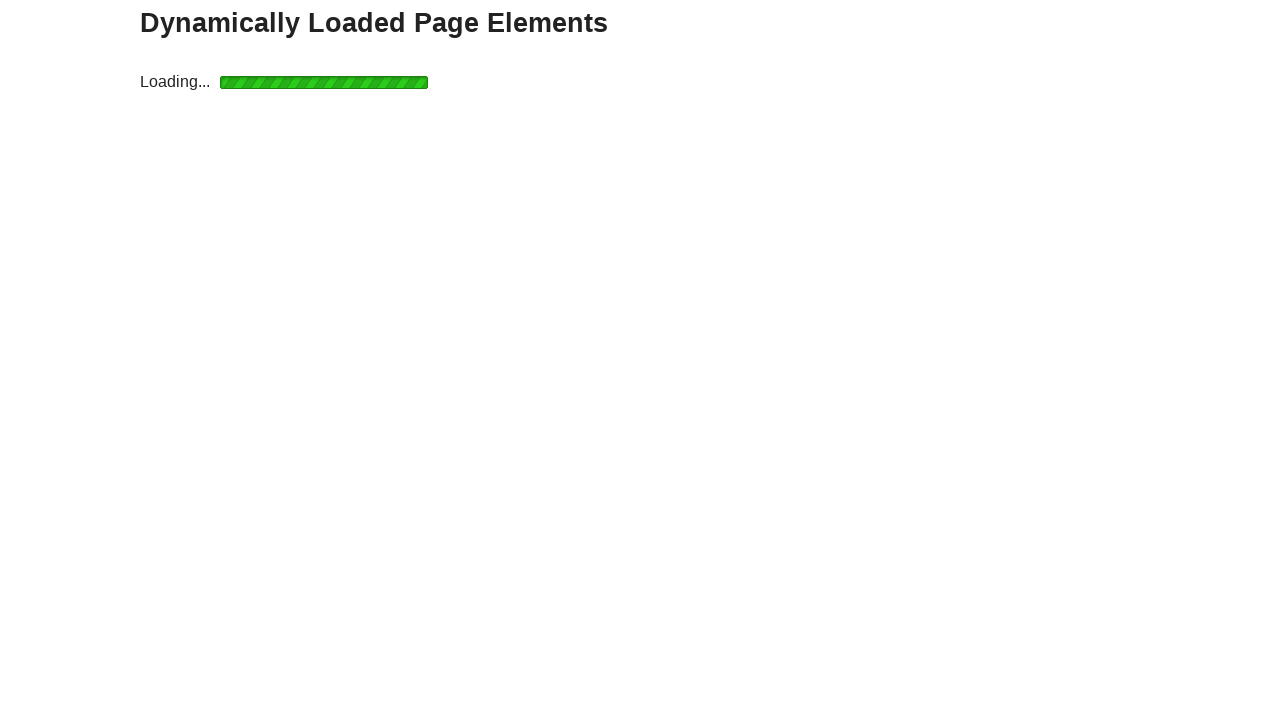

Waited for 'Hello World!' text to appear after loading completes
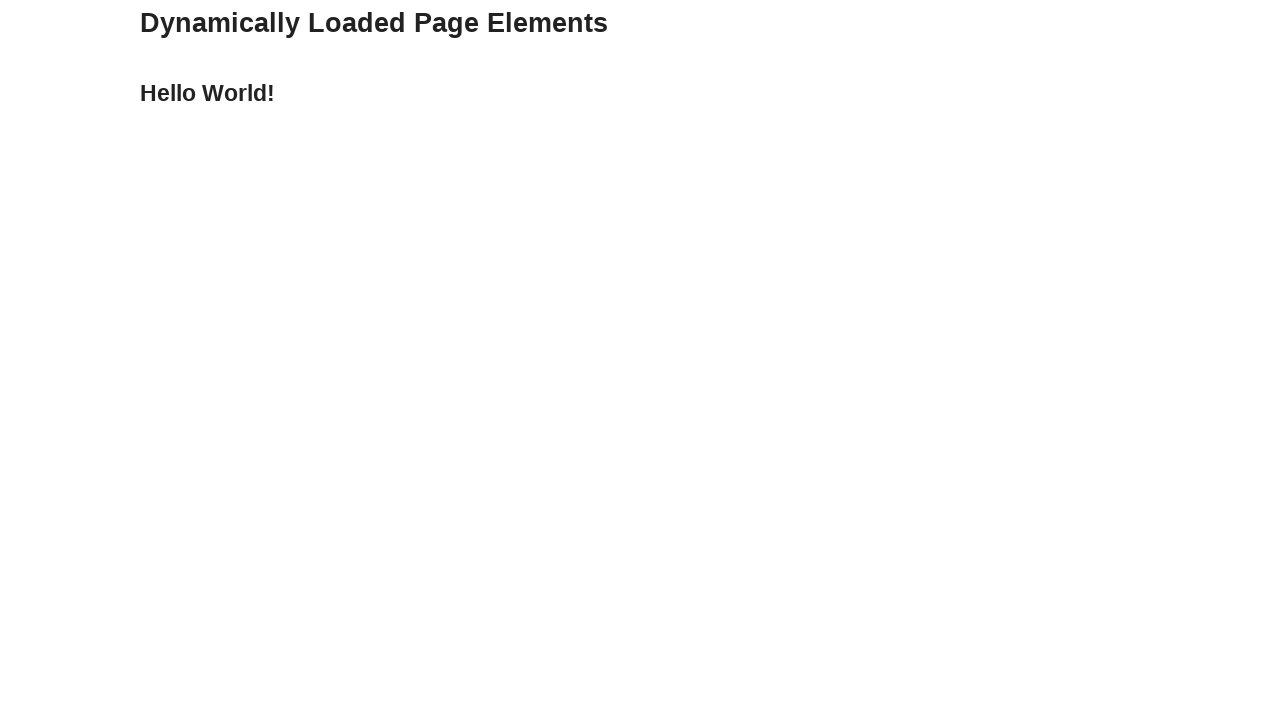

Located the 'Hello World!' text element
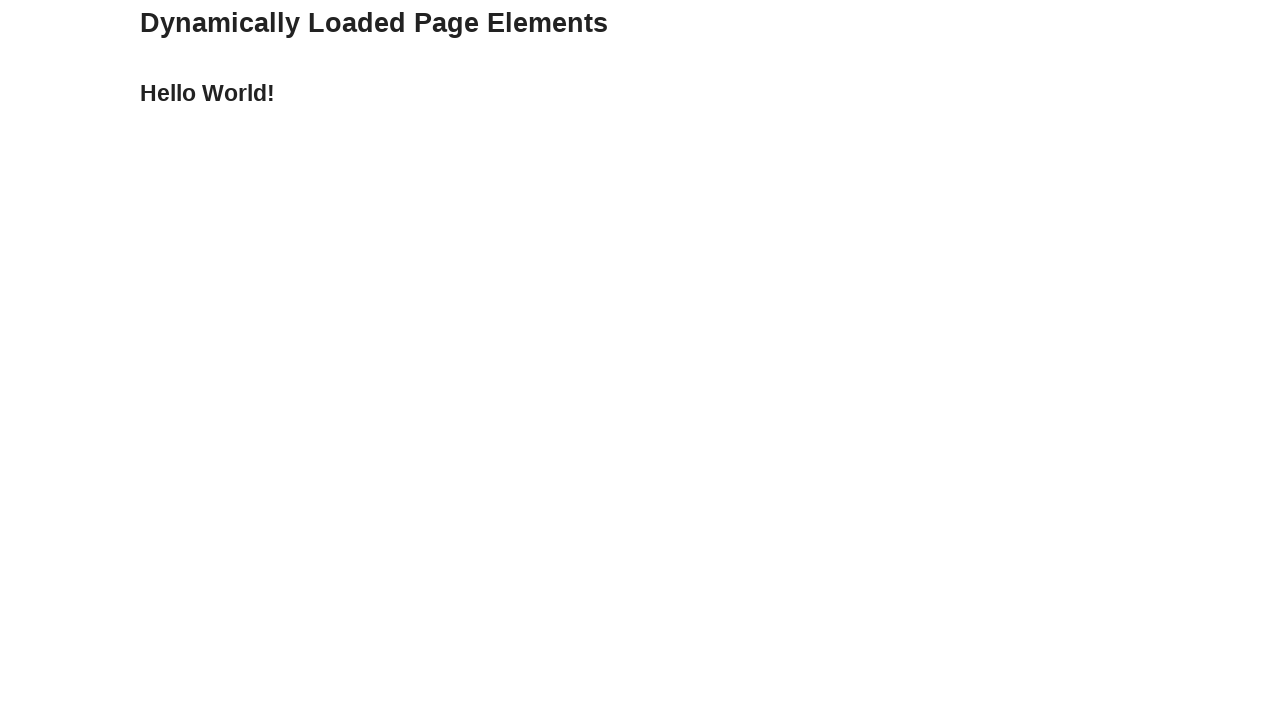

Verified that the text content equals 'Hello World!'
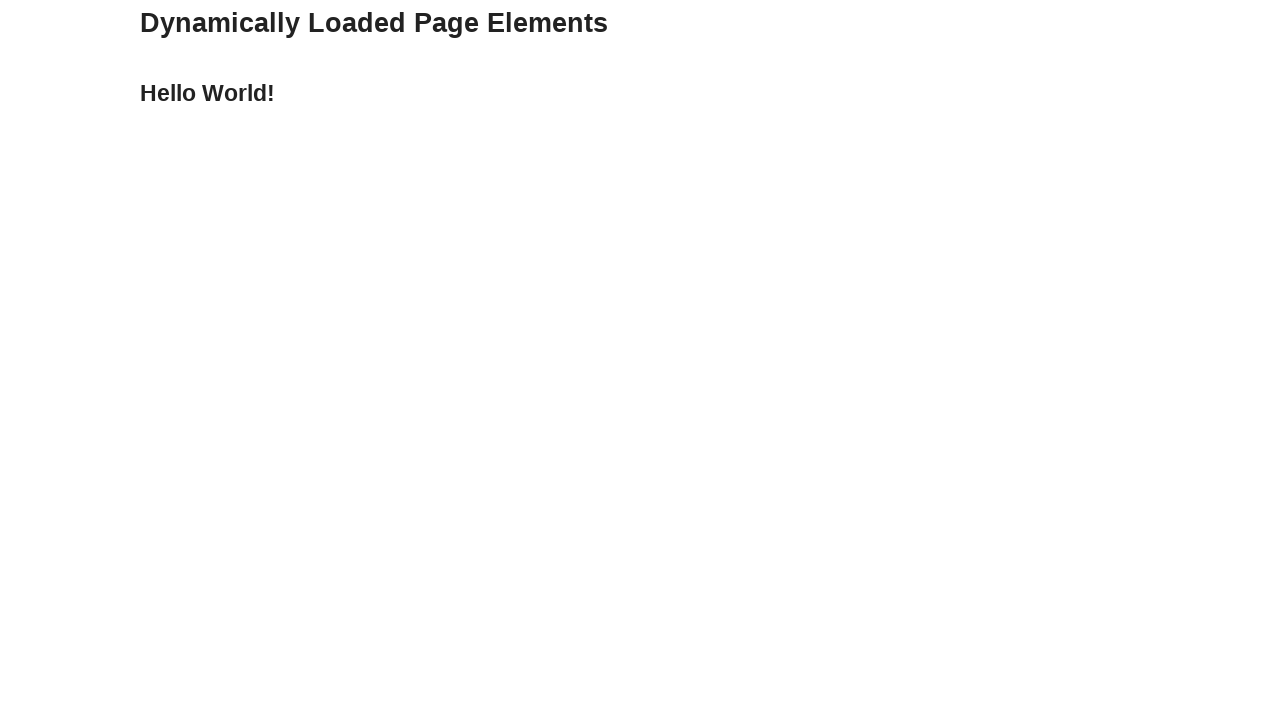

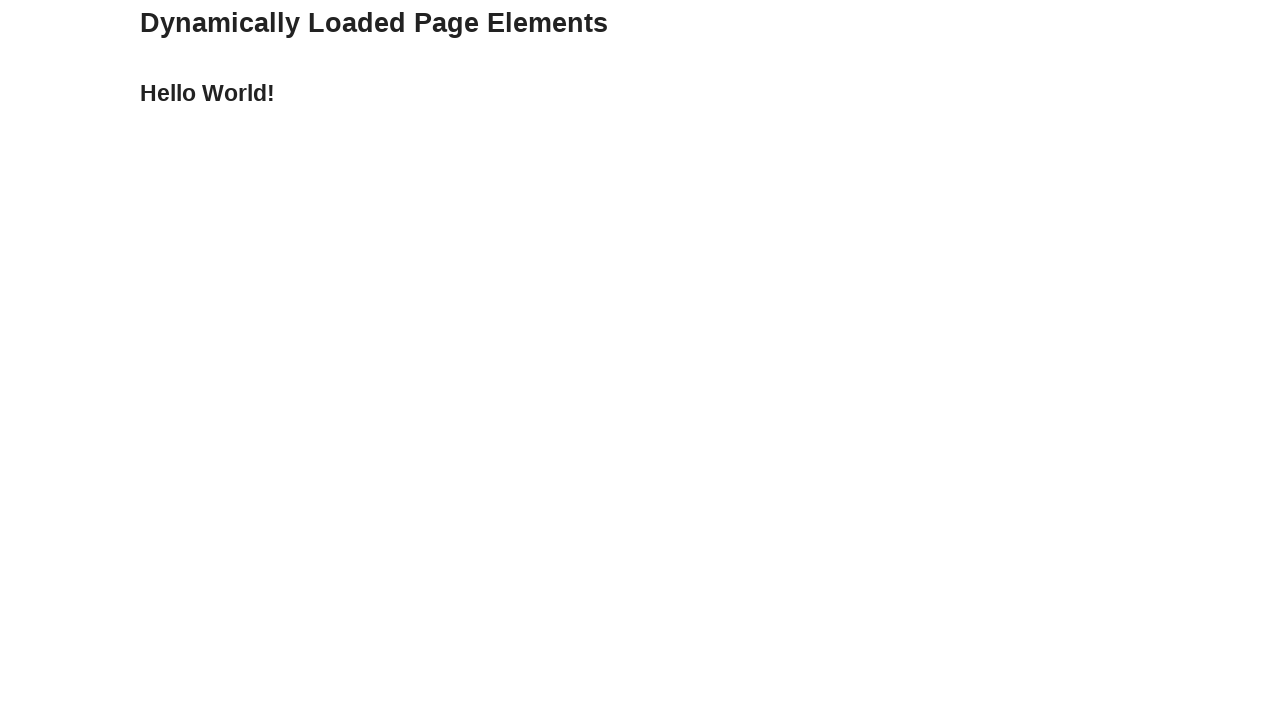